Navigates to GitHub's homepage and verifies the page loads by checking the title

Starting URL: https://github.com

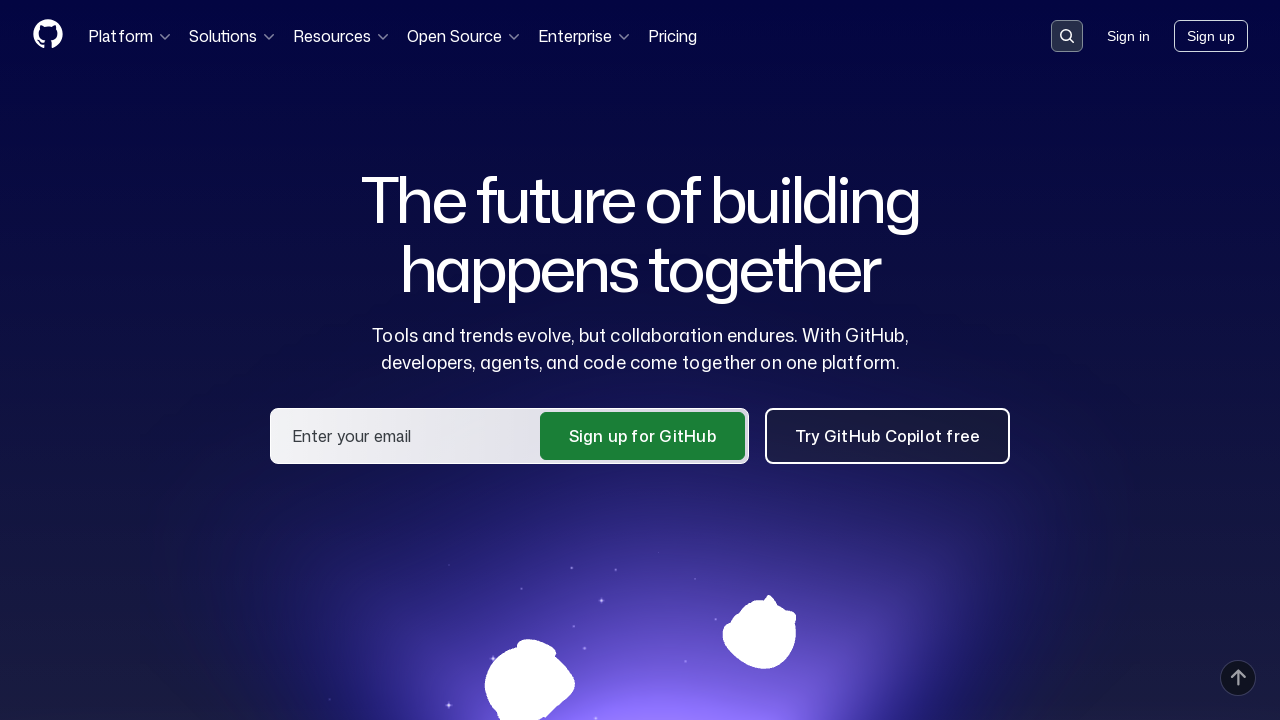

Navigated to GitHub homepage
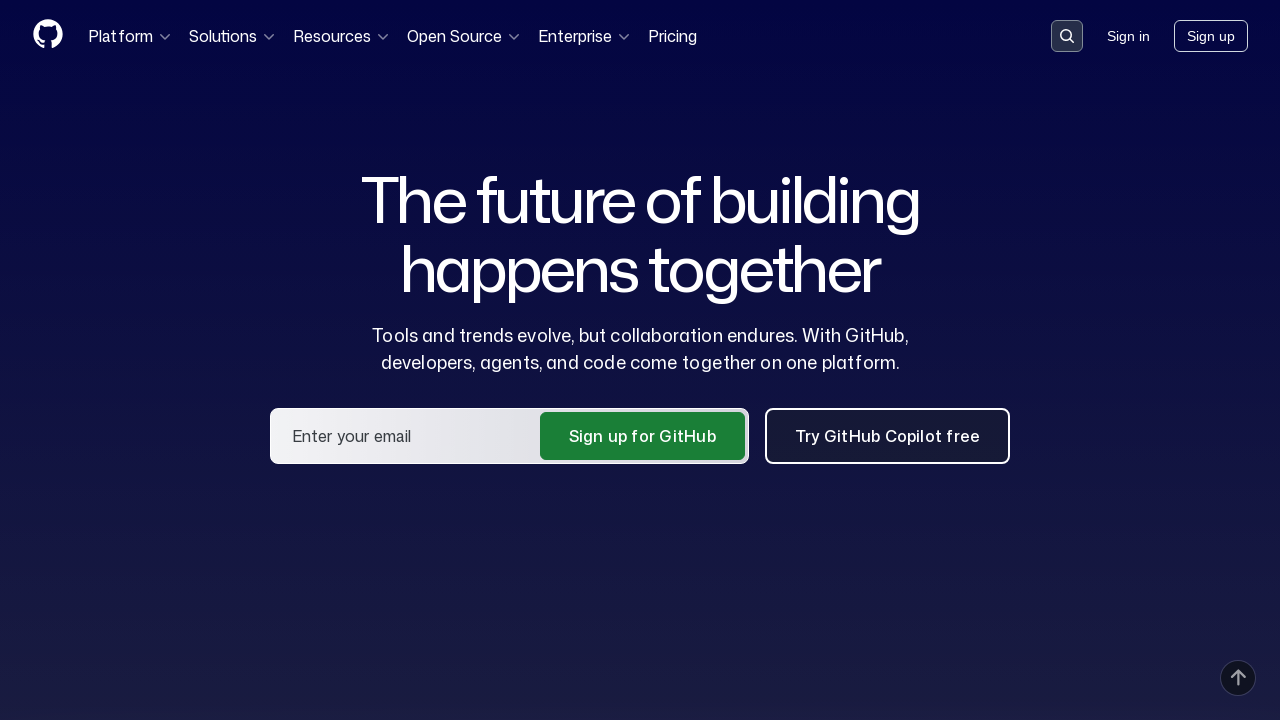

Page loaded to domcontentloaded state
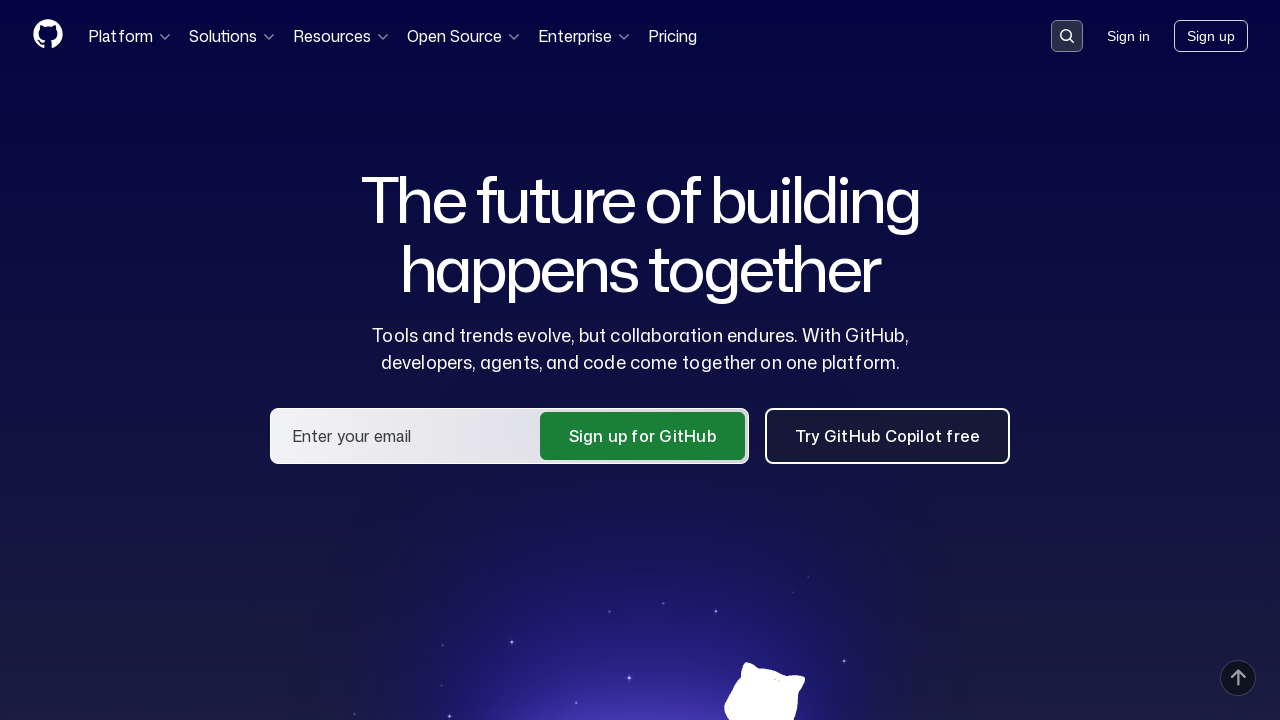

Verified page title contains 'GitHub'
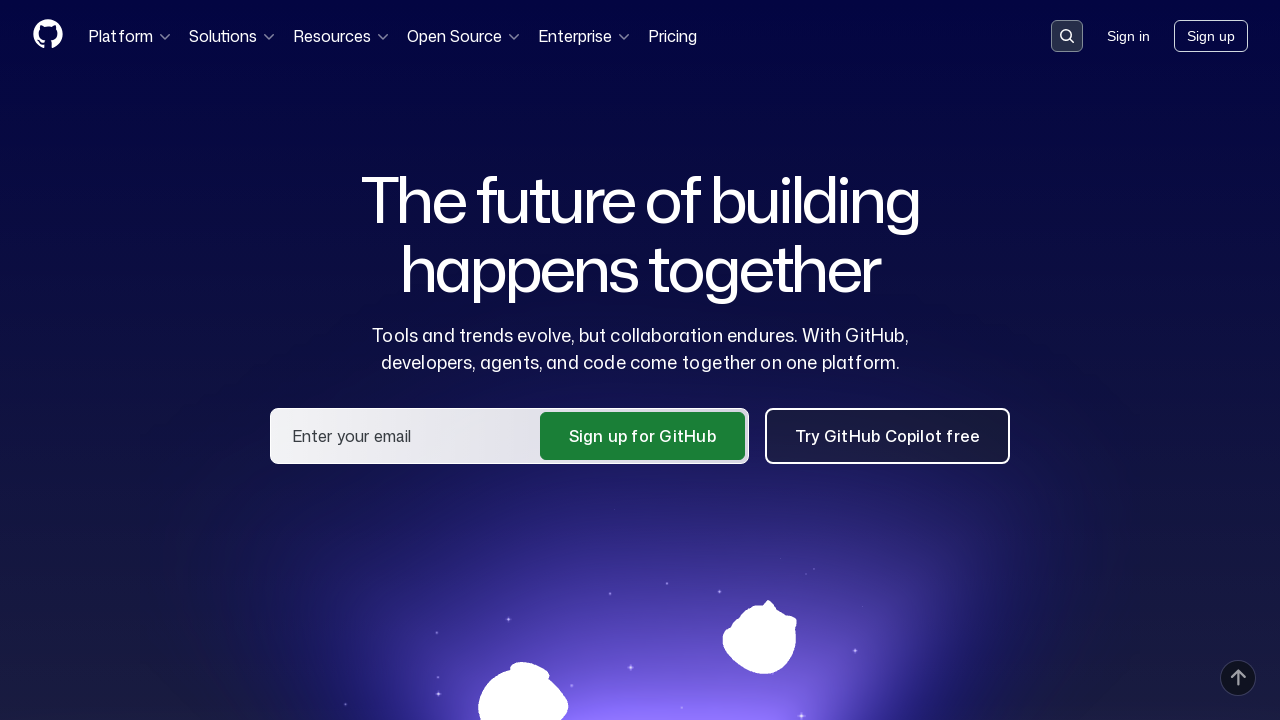

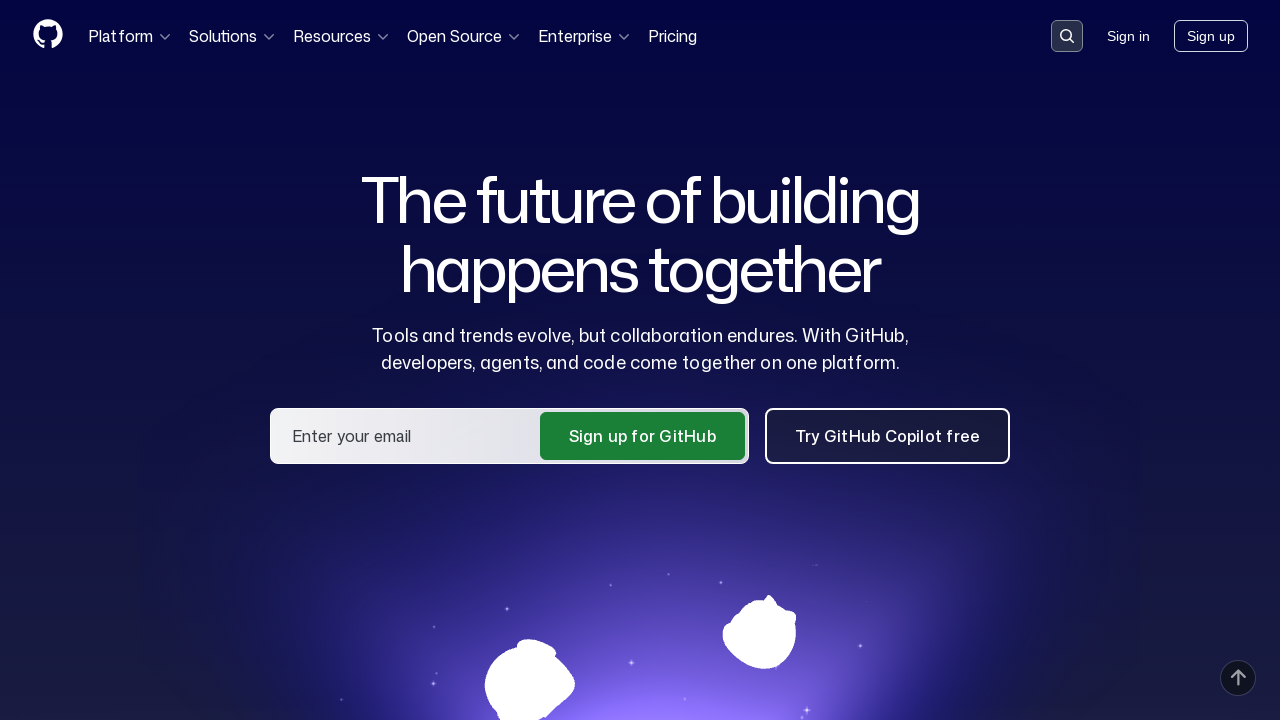